Tests Angular dropdown by selecting different sports options and verifying the selected values

Starting URL: https://ej2.syncfusion.com/angular/demos/?_ga=2.262049992.437420821.1575083417-524628264.1575083417#/material/drop-down-list/data-binding

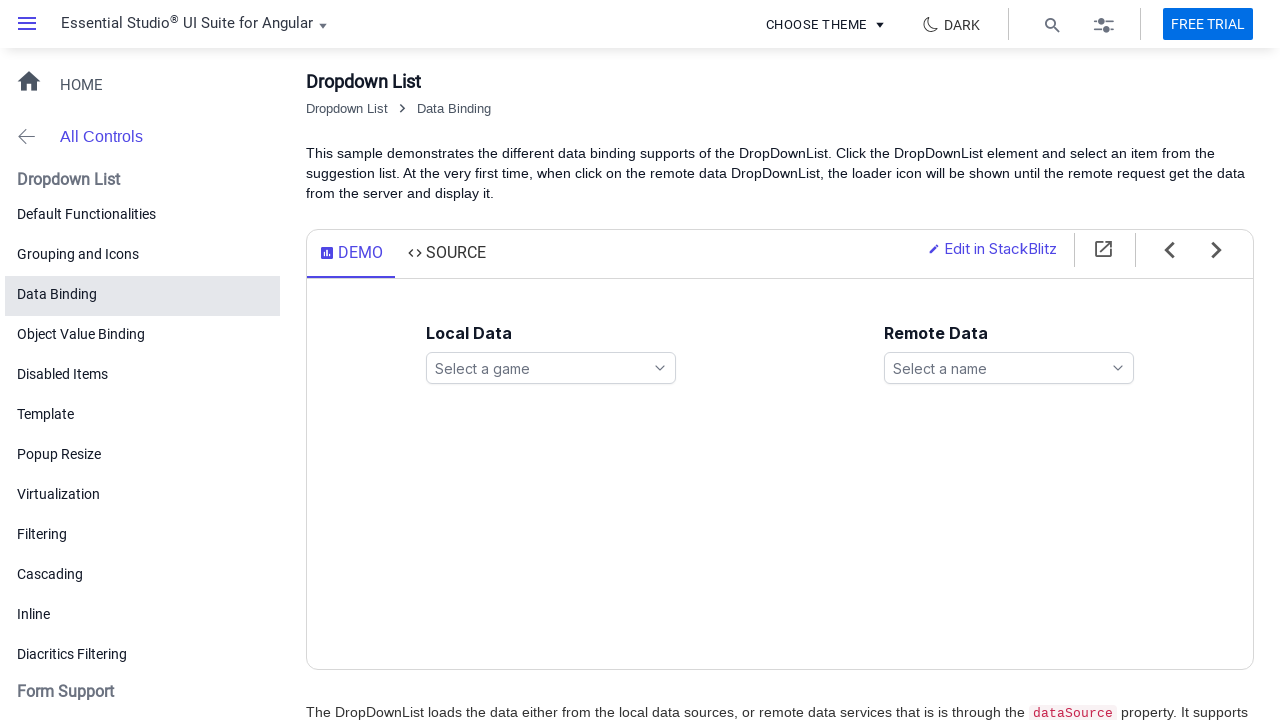

Clicked on the Angular dropdown search icon to open sports options at (660, 368) on xpath=//ejs-dropdownlist[@id='games']//span[contains(@class,'e-search-icon')]
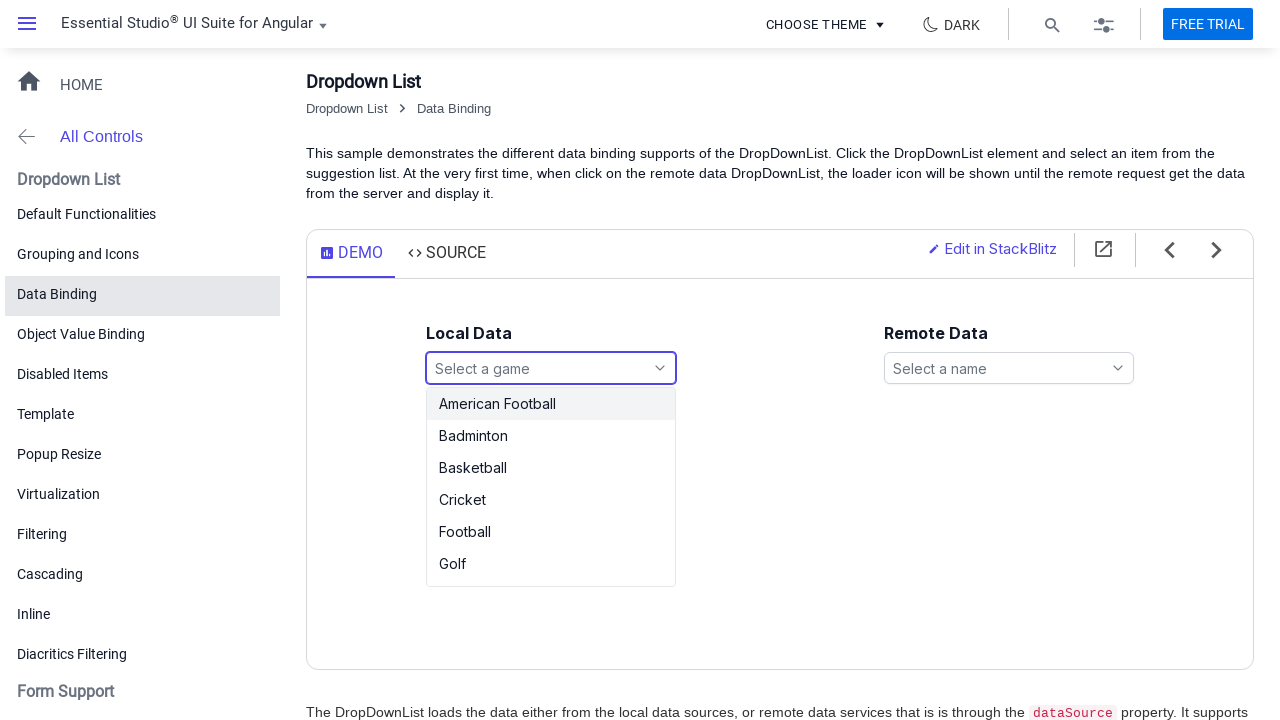

Waited for dropdown options list to appear
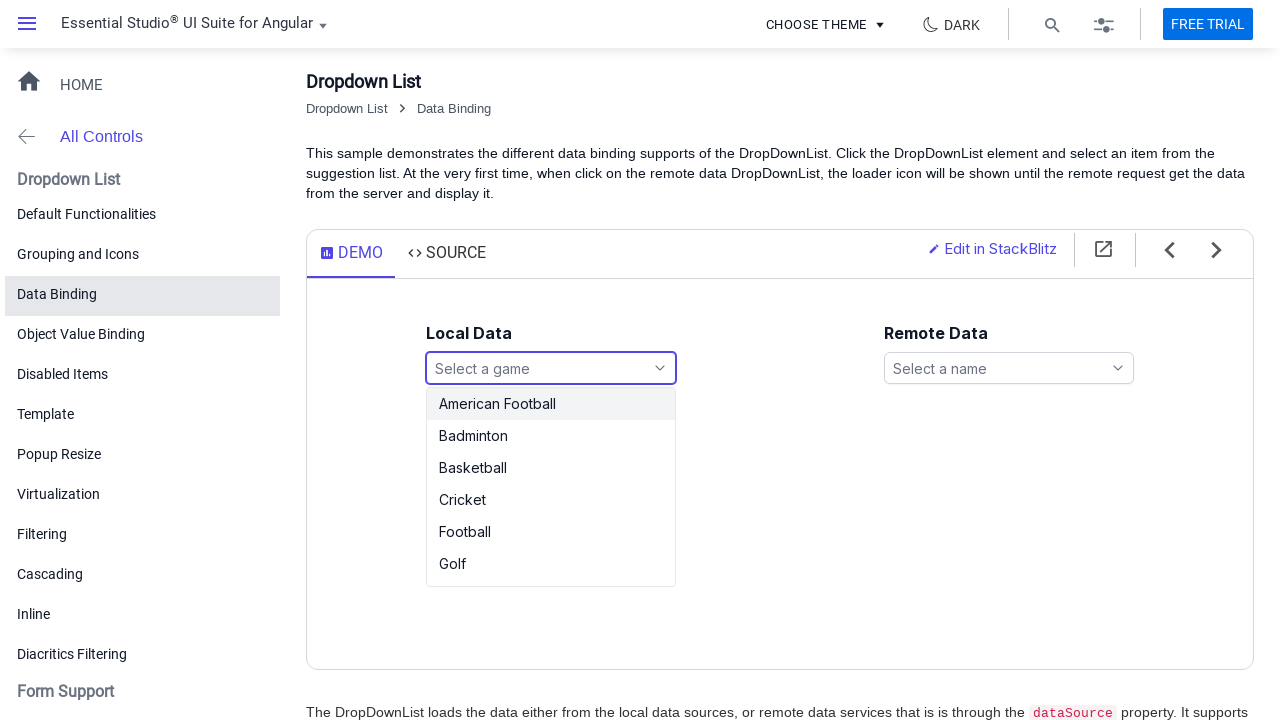

Selected 'Basketball' from the dropdown options at (551, 468) on xpath=//ul[@id='games_options']/li[text()='Basketball']
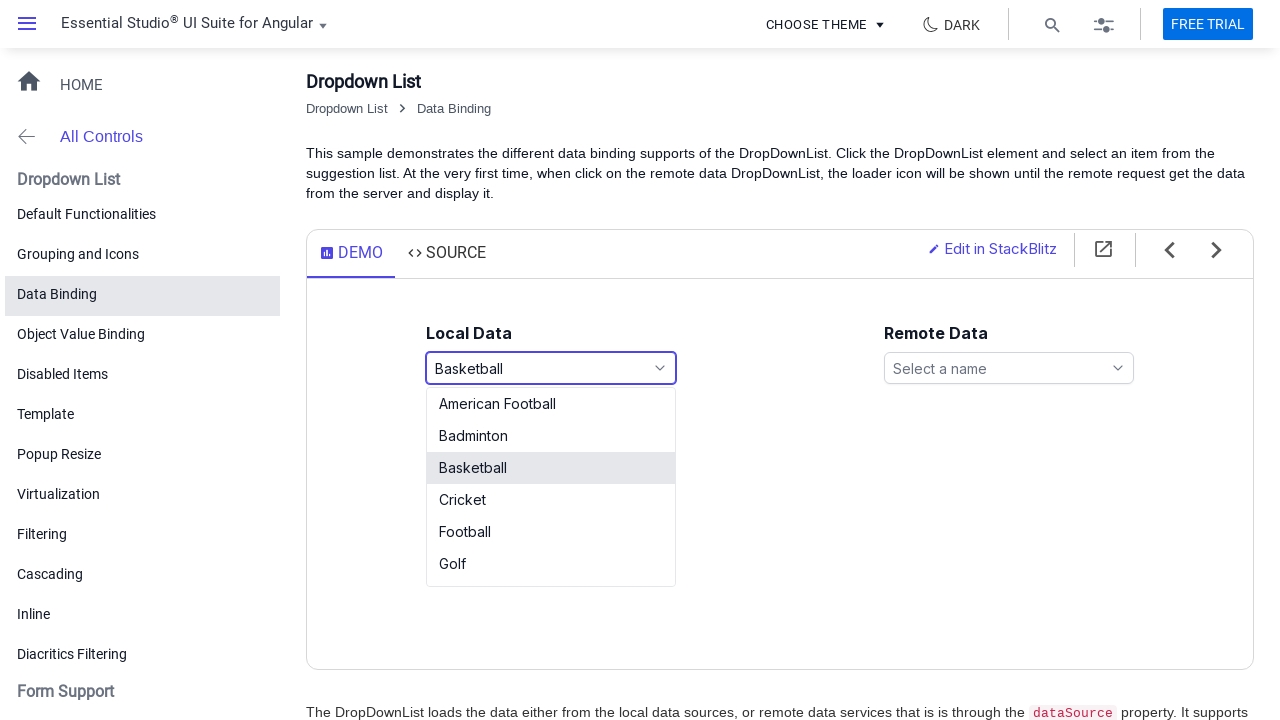

Clicked on the dropdown search icon again to open sports options at (660, 368) on xpath=//ejs-dropdownlist[@id='games']//span[contains(@class,'e-search-icon')]
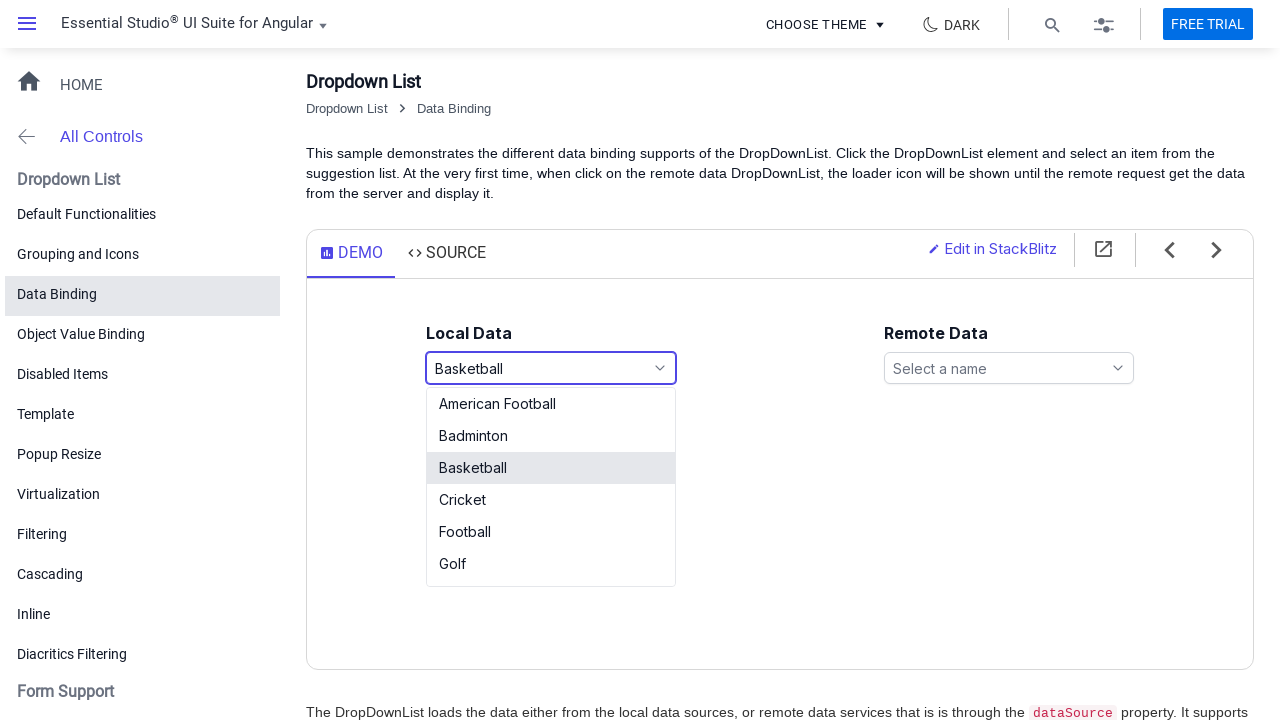

Waited for dropdown options list to appear again
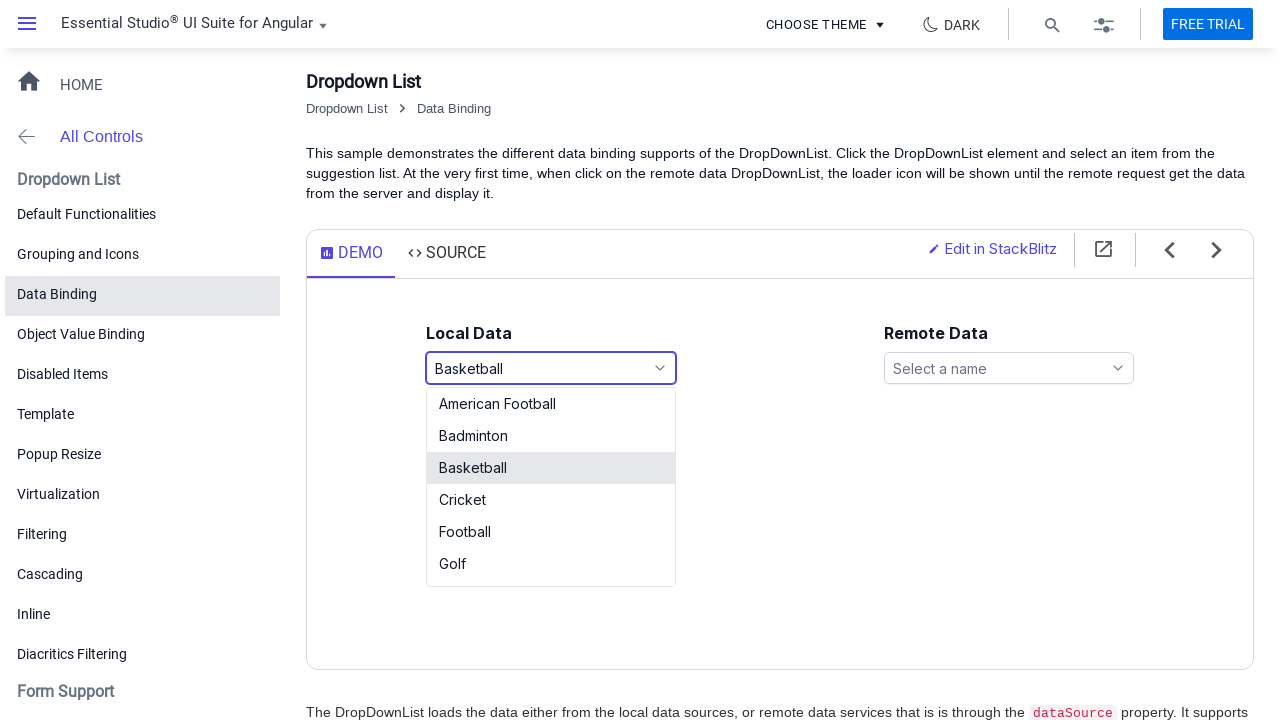

Selected 'Golf' from the dropdown options at (551, 564) on xpath=//ul[@id='games_options']/li[text()='Golf']
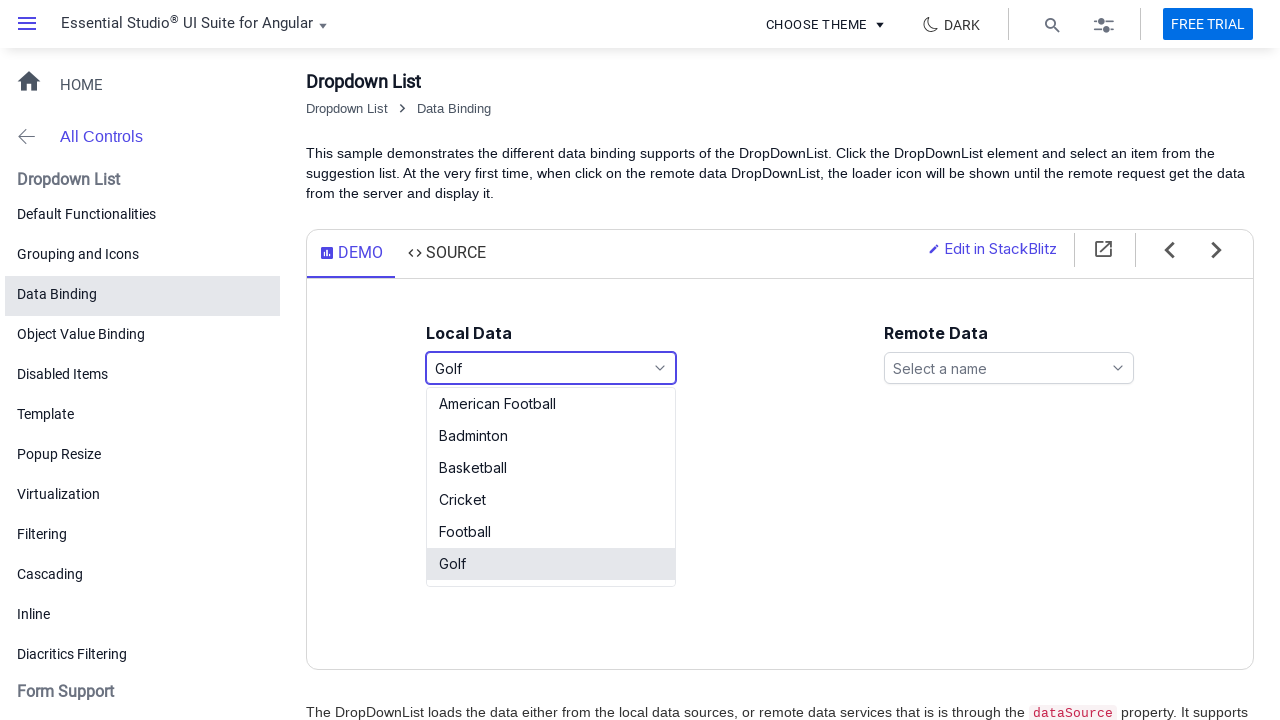

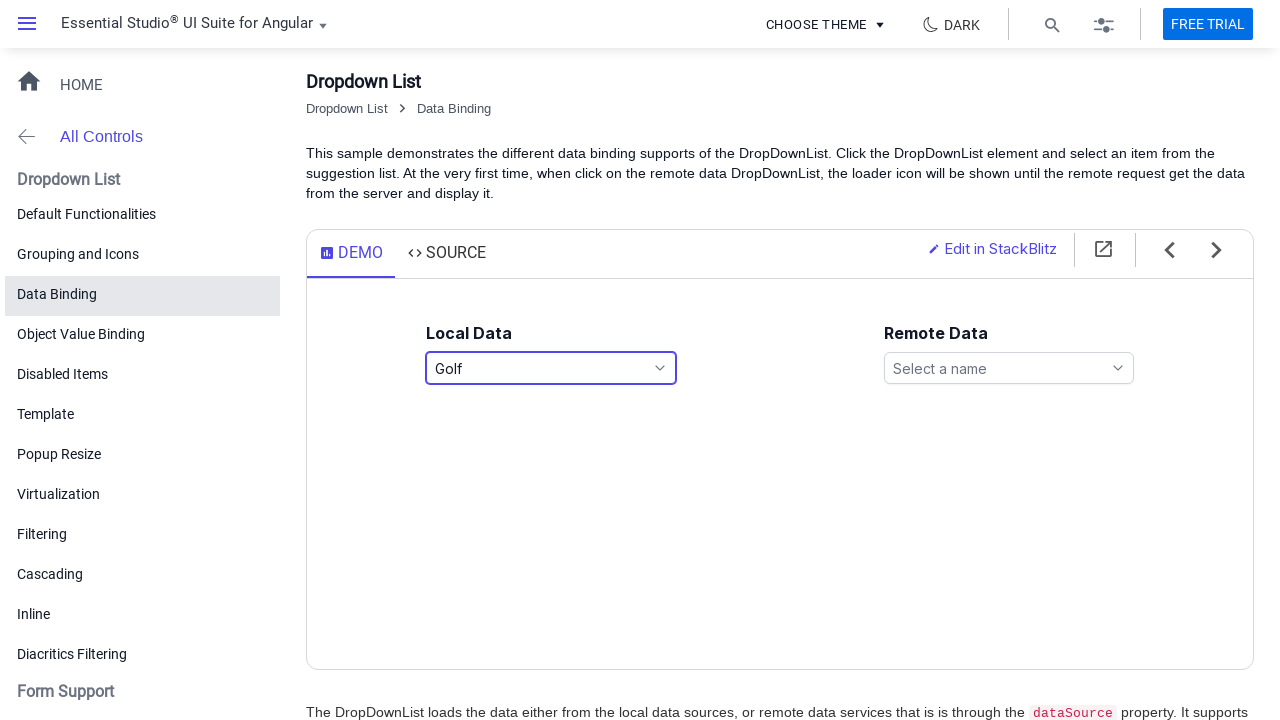